Tests form controls by selecting gender radio button, toggling language checkbox, clicking register button, and verifying the response message appears

Starting URL: https://www.hyrtutorials.com/p/basic-controls.html#google_vignette

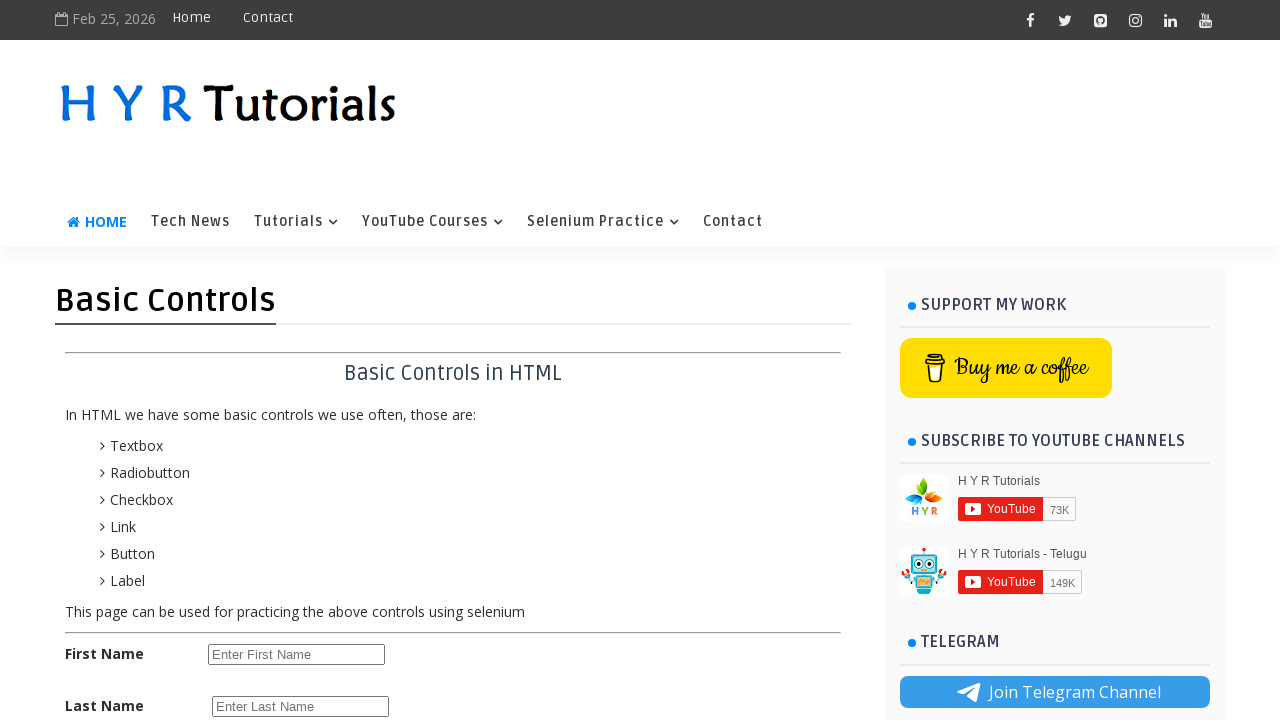

Selected female radio button at (286, 426) on #femalerb
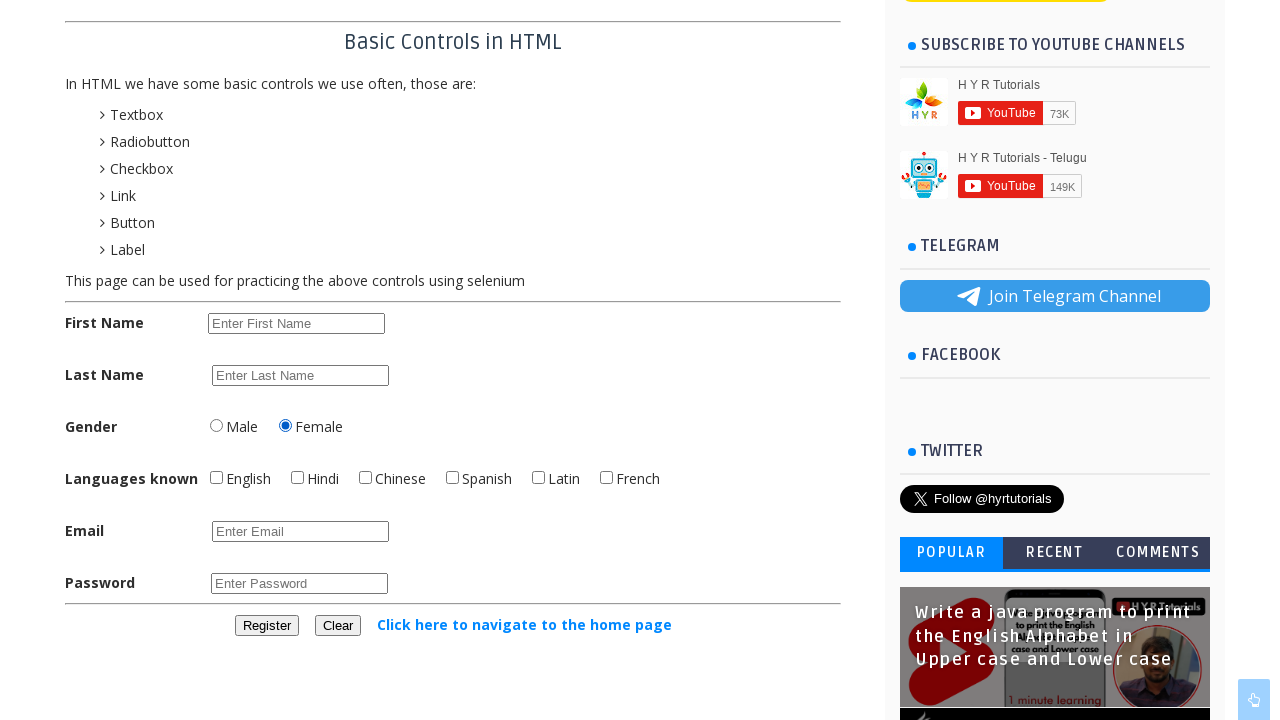

Clicked French language checkbox at (606, 478) on #frenchchbx
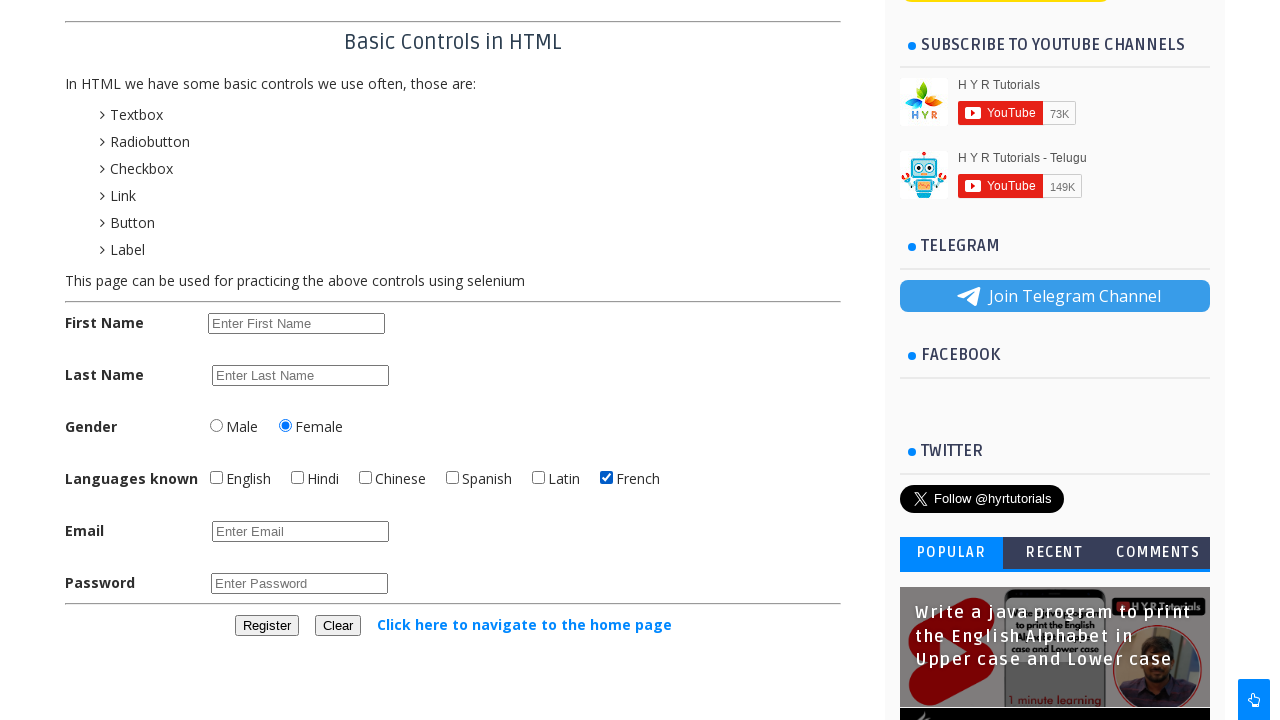

Unchecked French language checkbox at (606, 478) on #frenchchbx
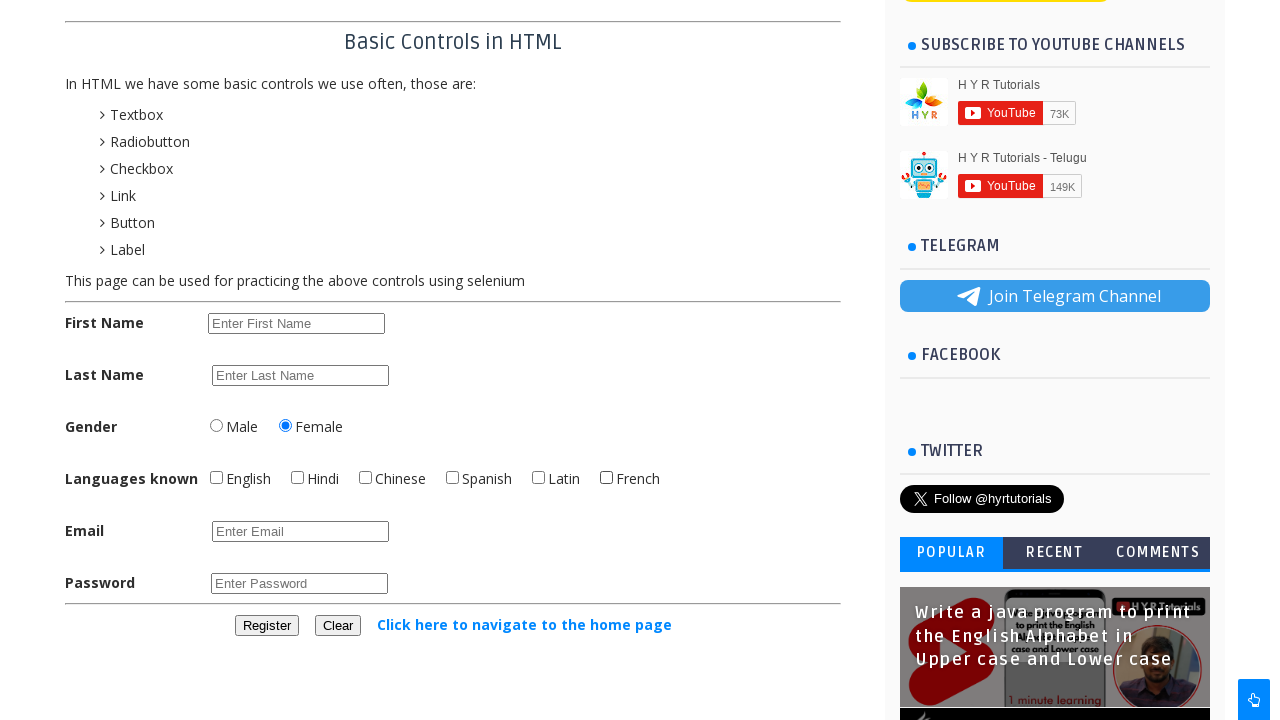

Clicked register button at (266, 626) on #registerbtn
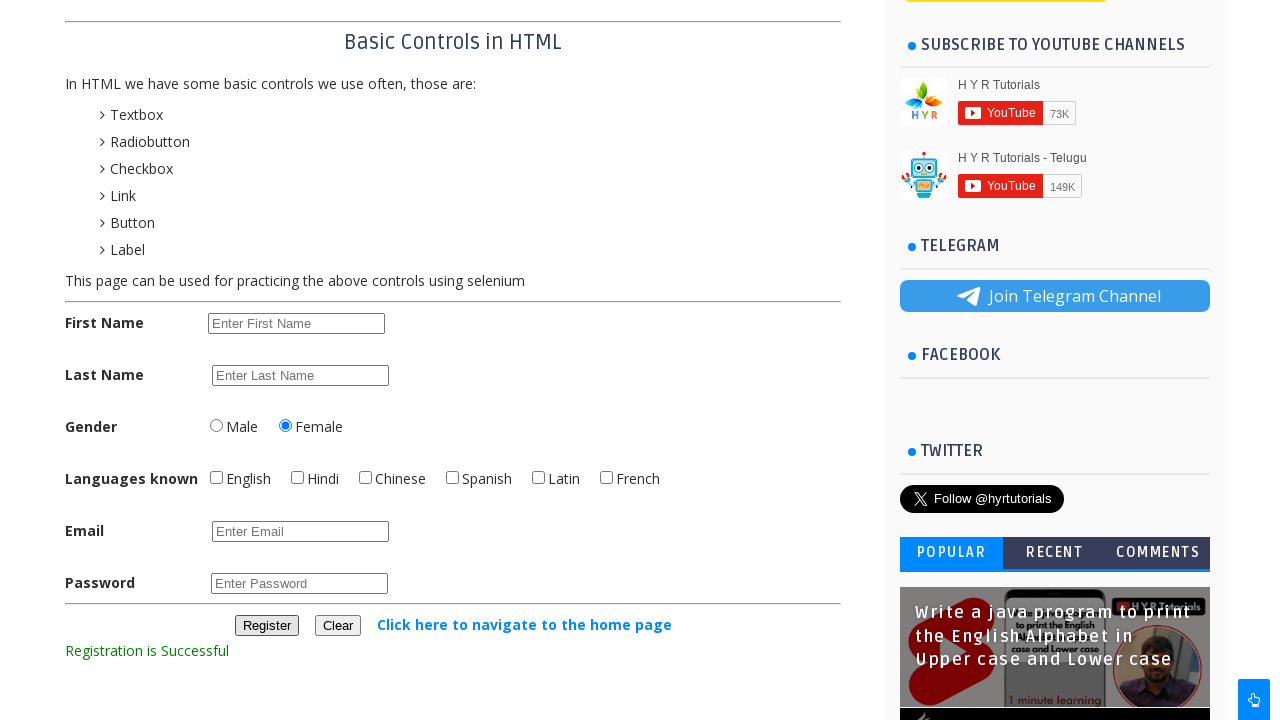

Response message appeared
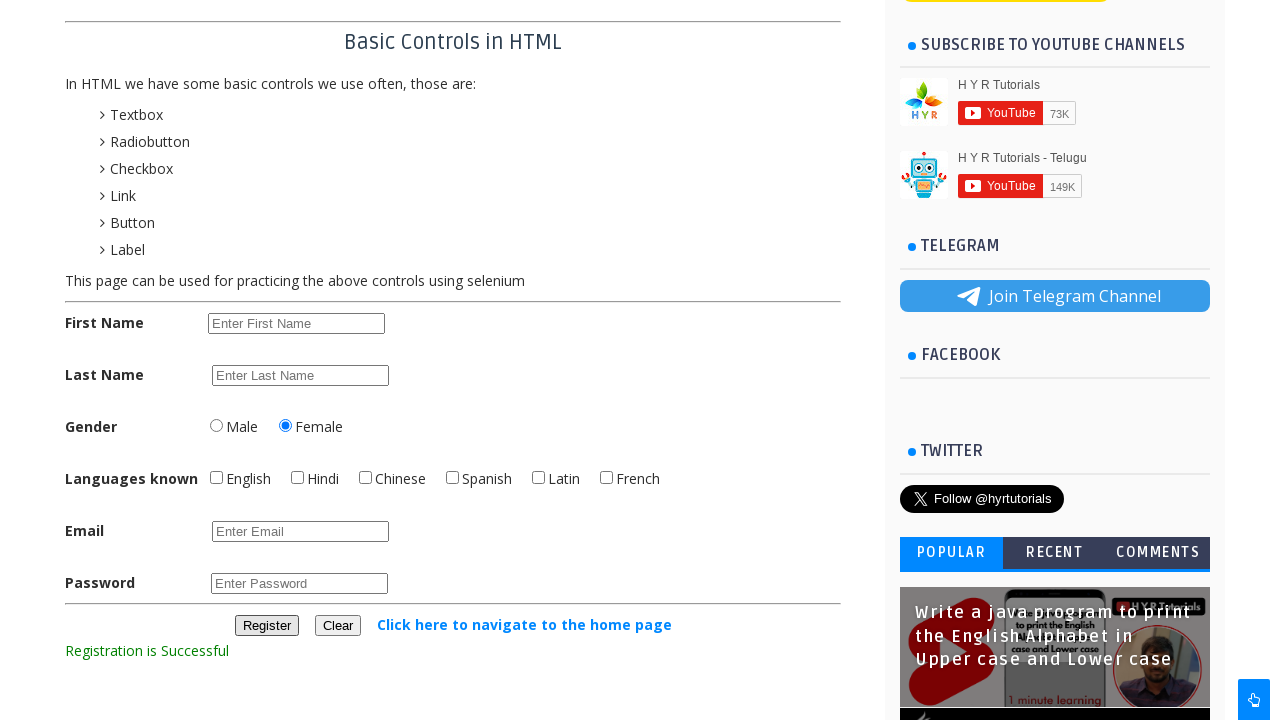

Verified navigation link is present in response
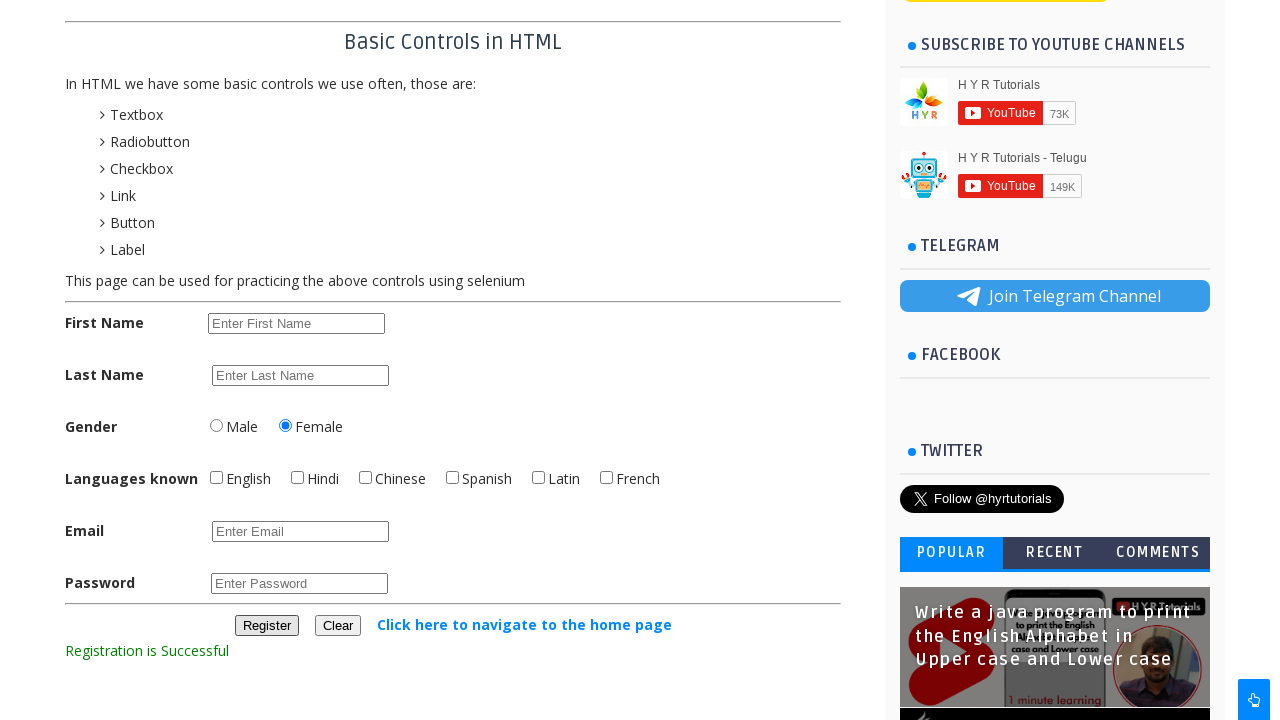

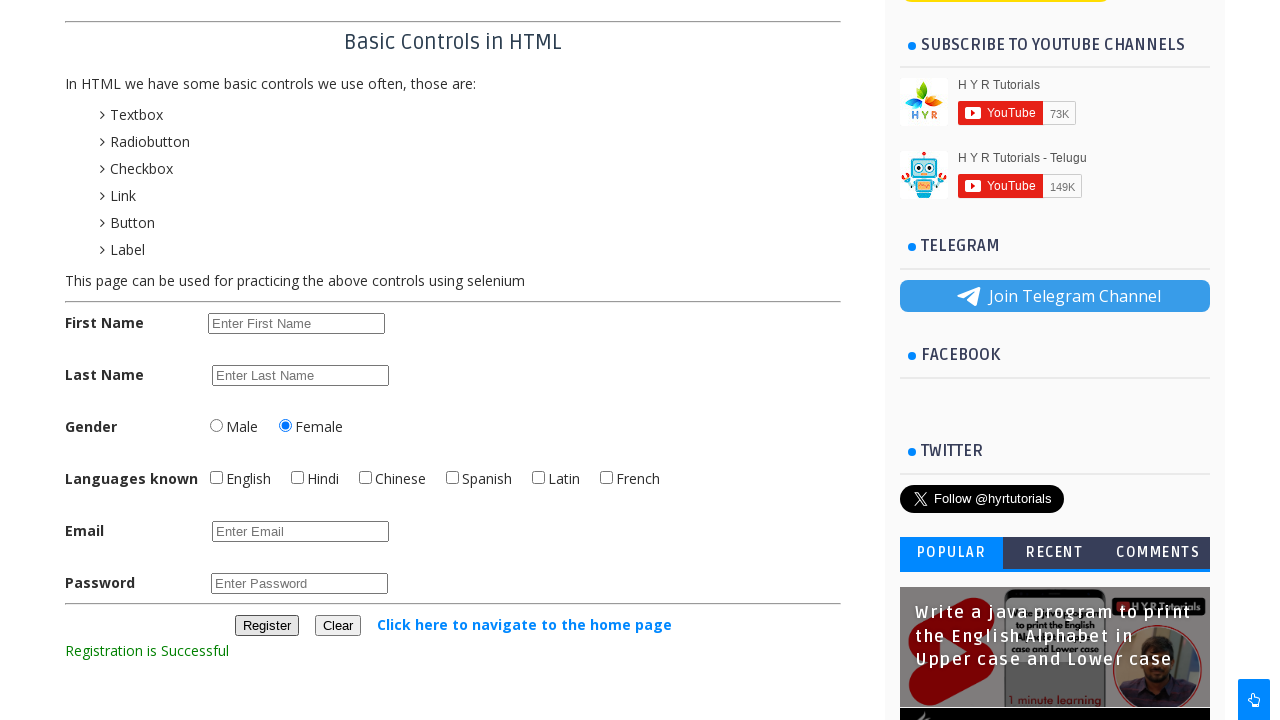